Tests AJAX functionality by clicking a submit button and verifying the returned value ID displays "1"

Starting URL: https://testpages.herokuapp.com/styled/basic-ajax-test.html

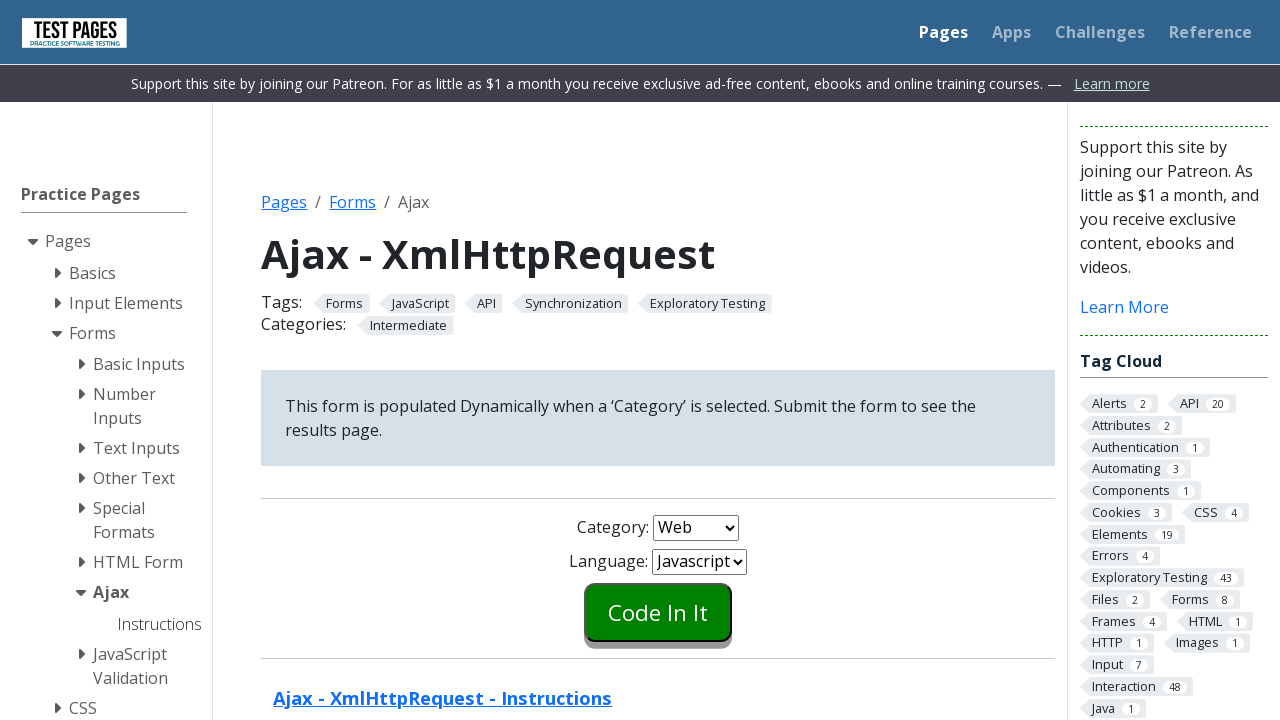

Navigated to AJAX test page
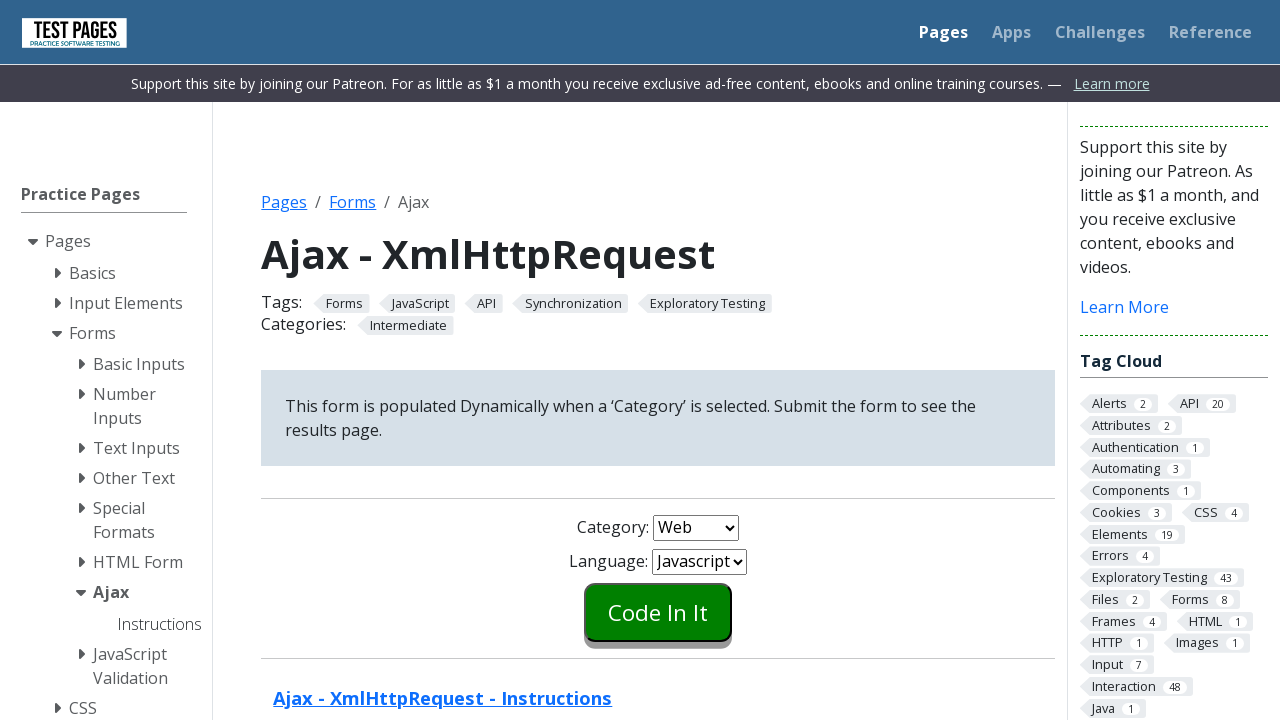

Clicked submit button to trigger AJAX request at (658, 612) on input[name='submitbutton']
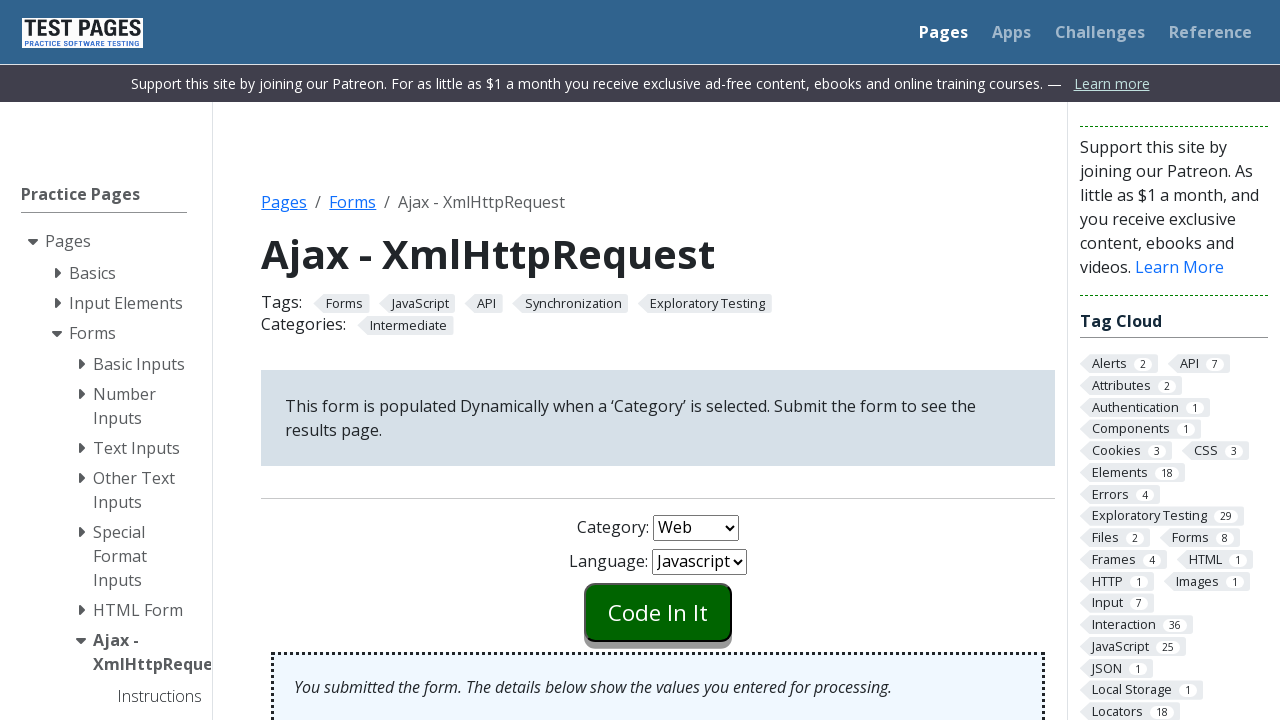

Value ID element appeared after AJAX response
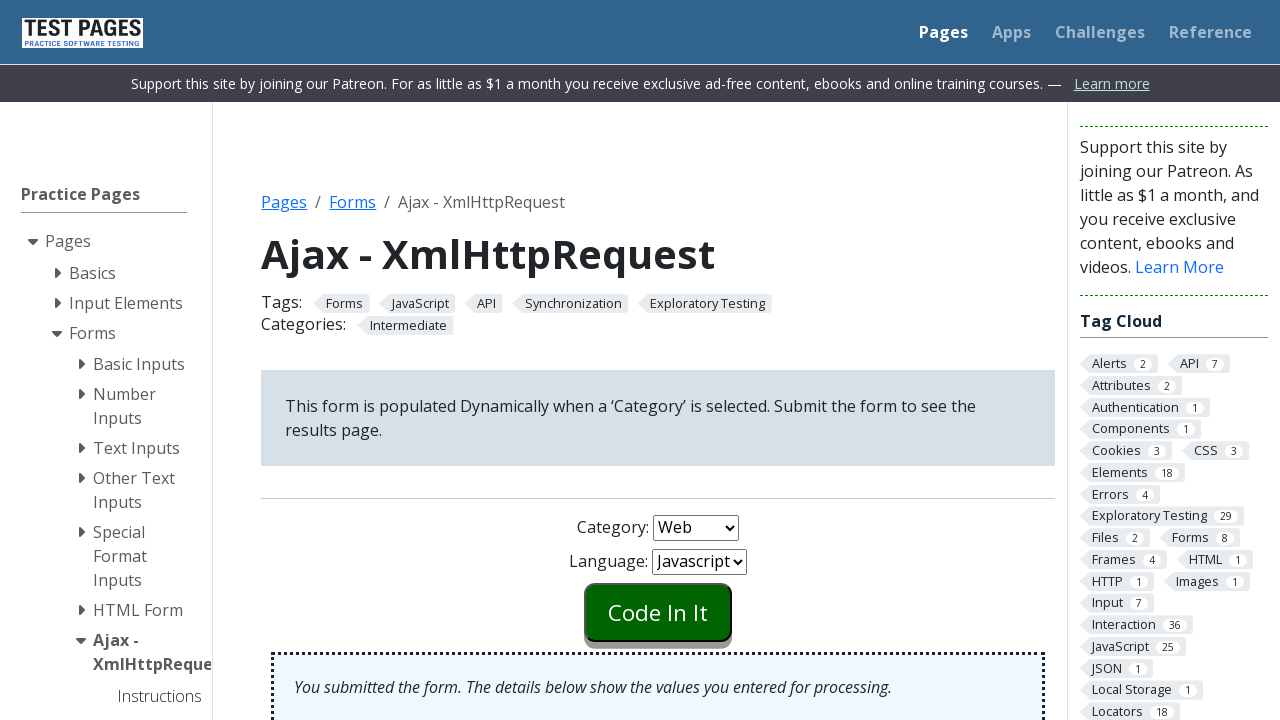

Located value ID element
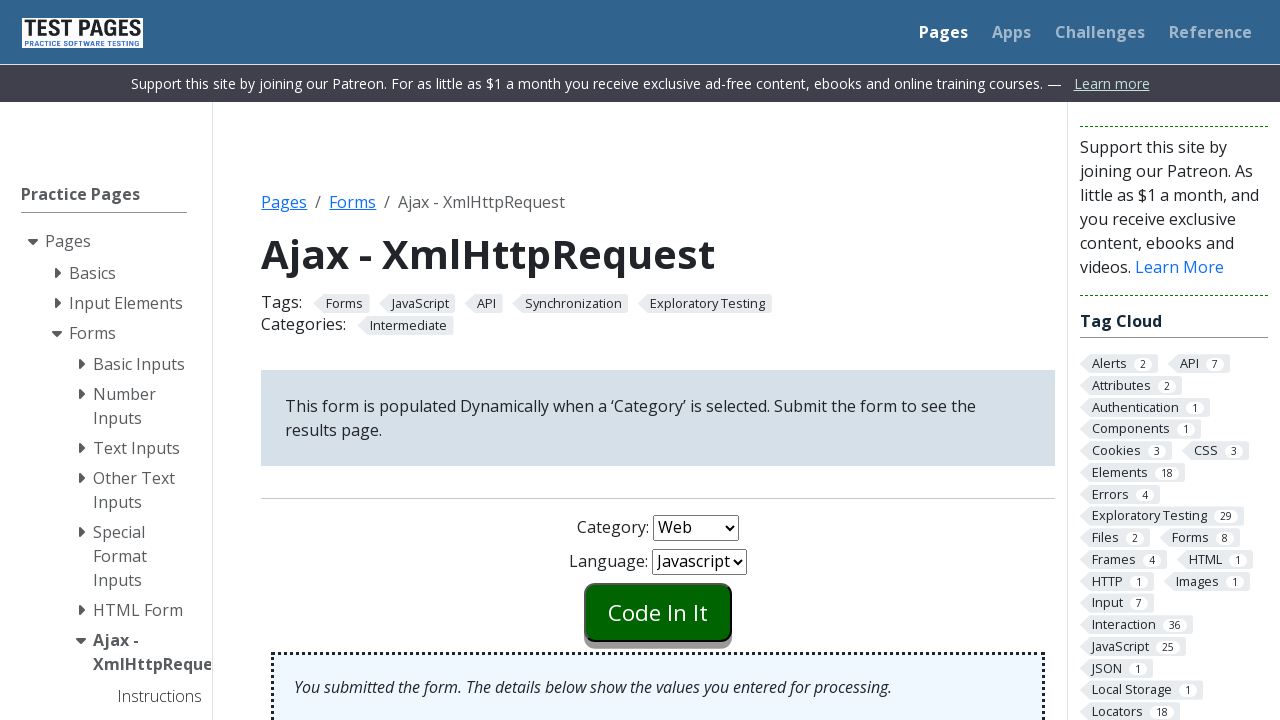

Verified that value ID displays '1'
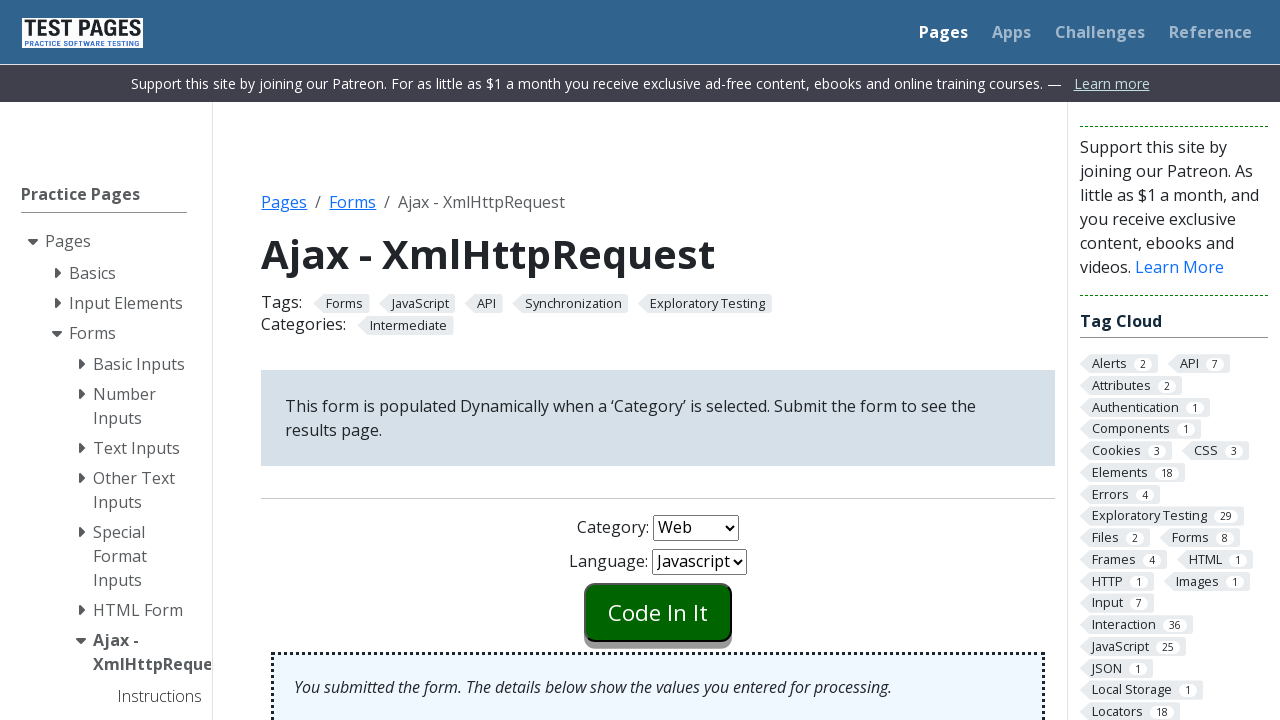

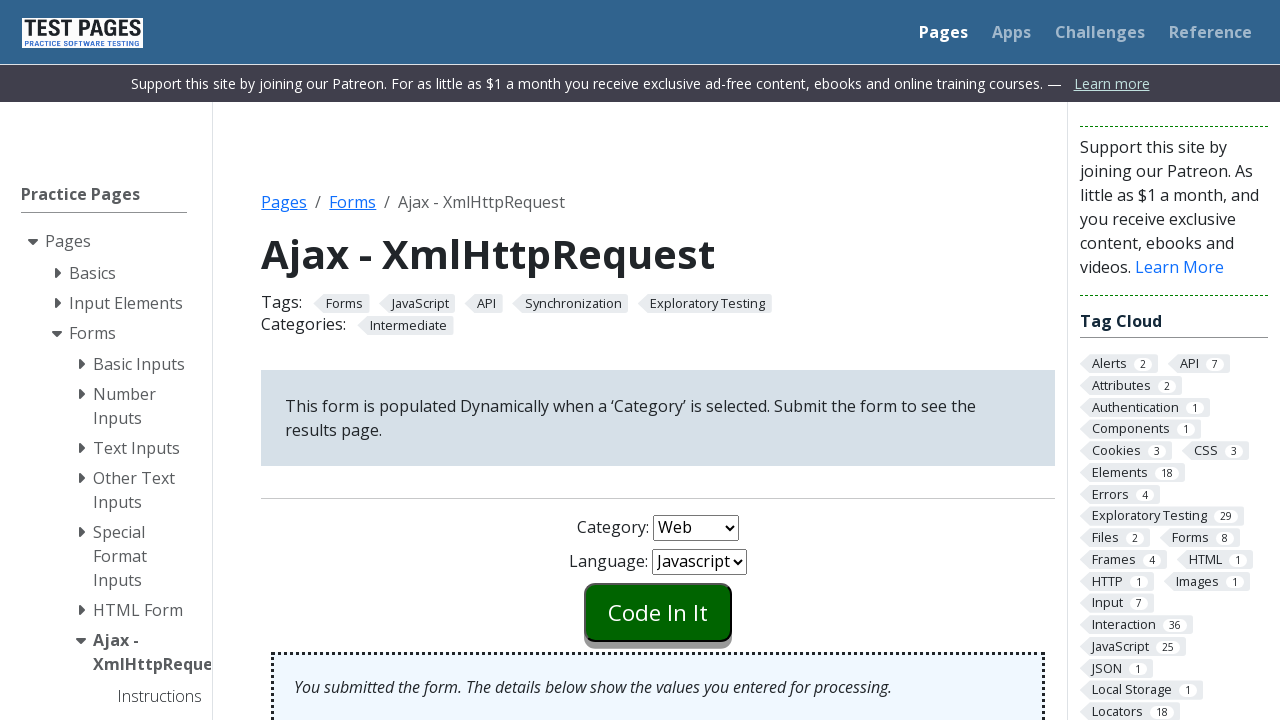